Tests keyboard key press functionality by sending space and tab keys to elements and verifying the displayed result text shows the correct key was pressed

Starting URL: http://the-internet.herokuapp.com/key_presses

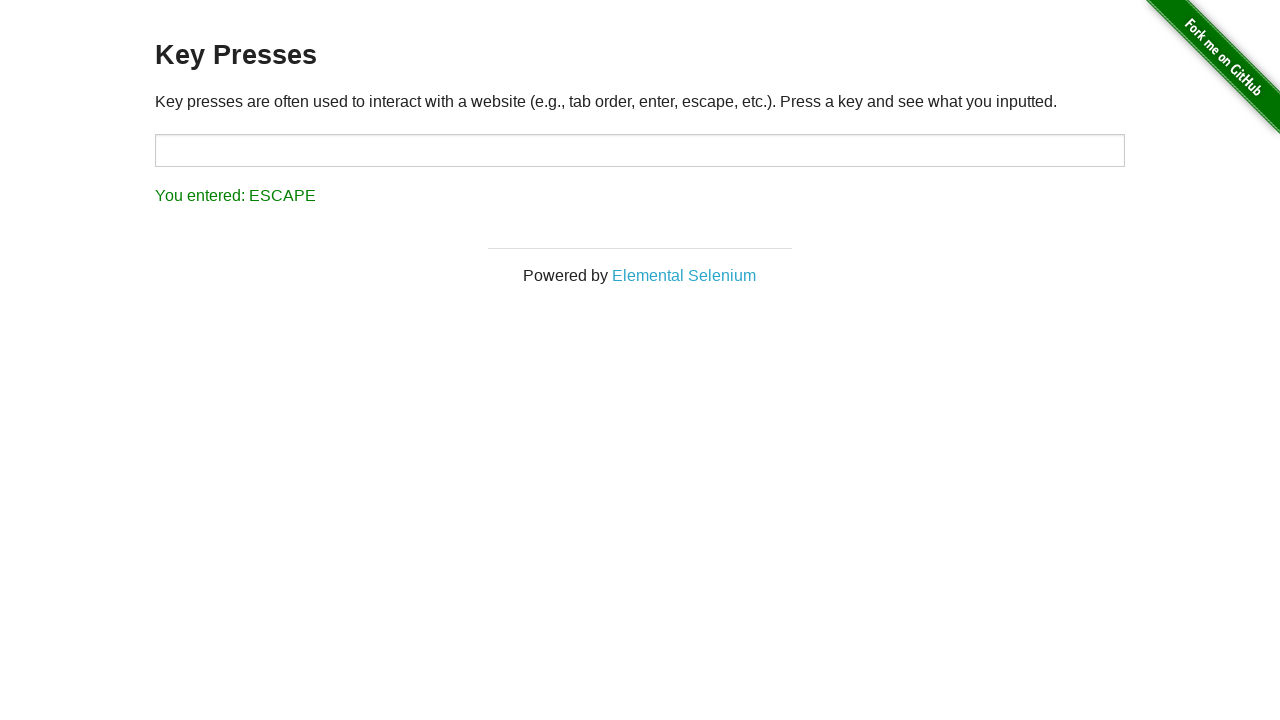

Pressed Space key on target element on #target
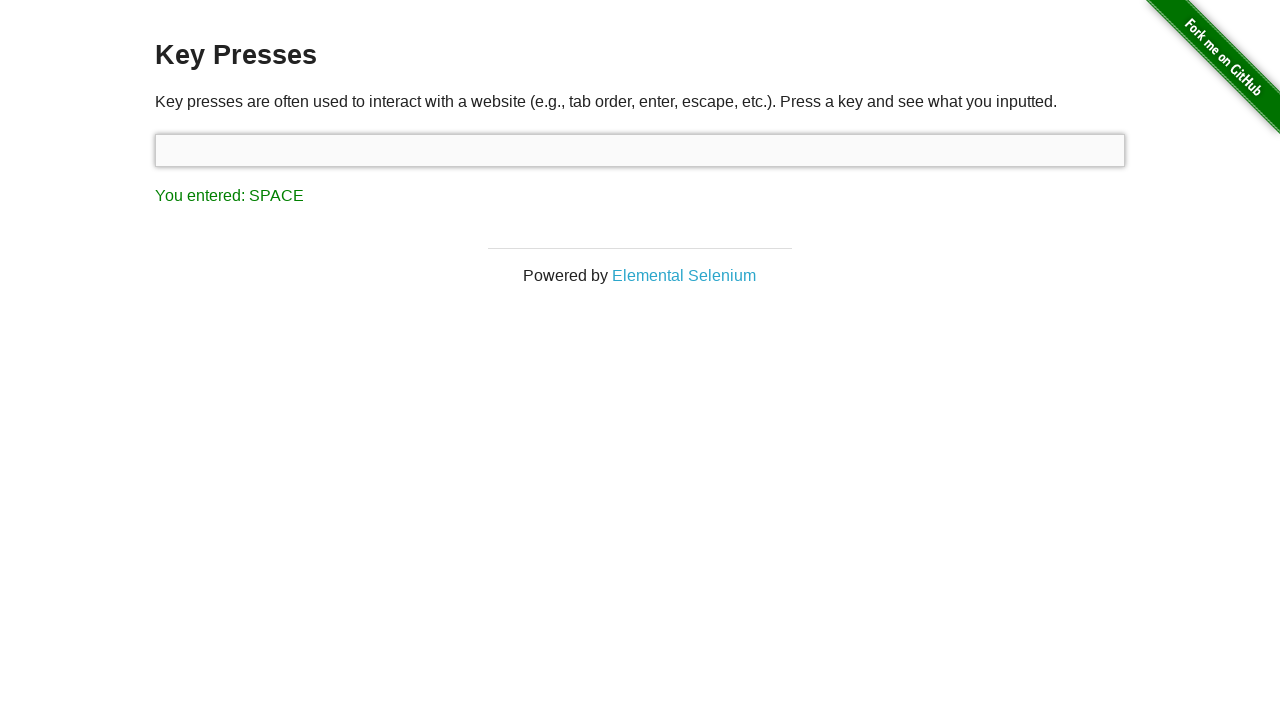

Result element loaded after Space key press
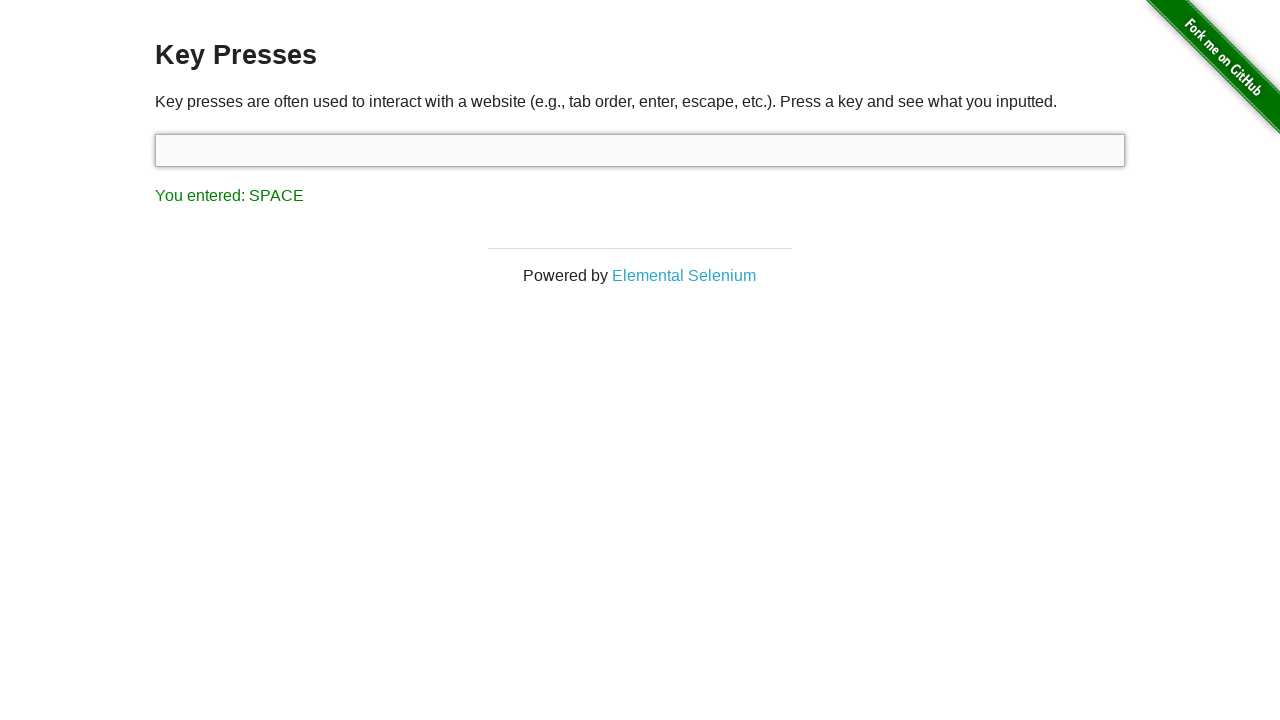

Retrieved result text content
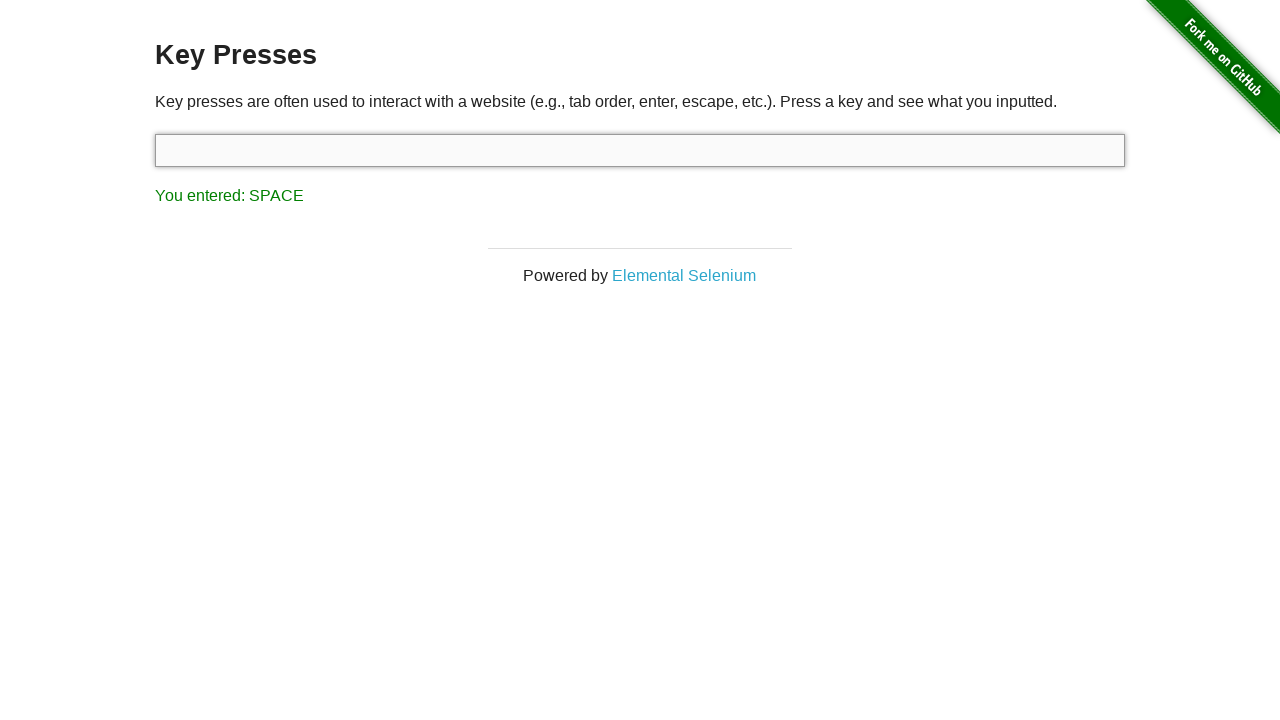

Verified result text shows 'You entered: SPACE'
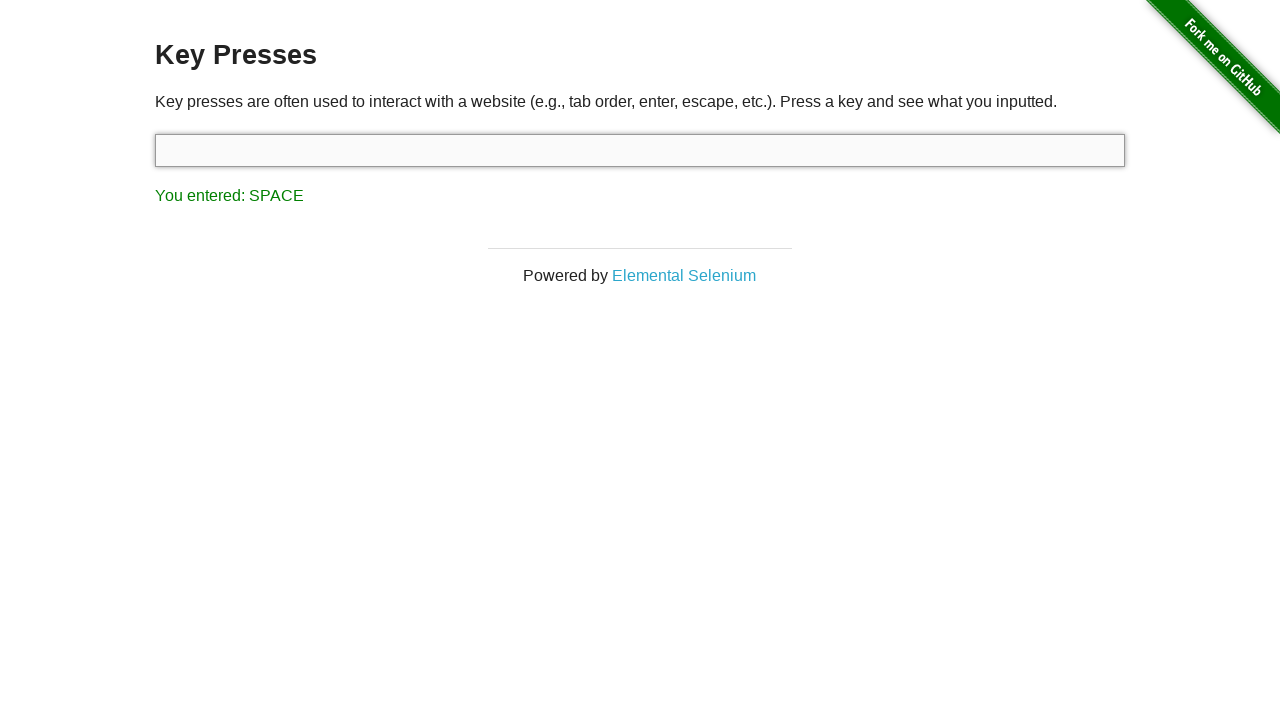

Pressed Tab key using keyboard
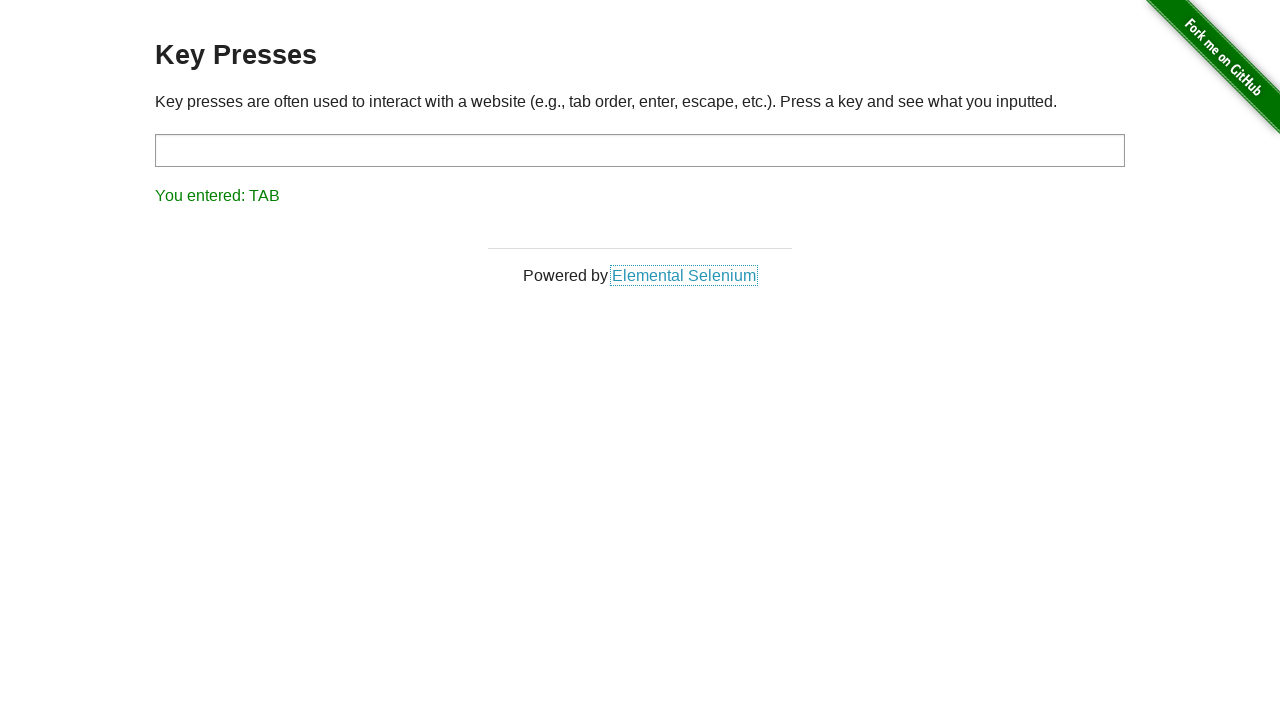

Retrieved result text content after Tab key press
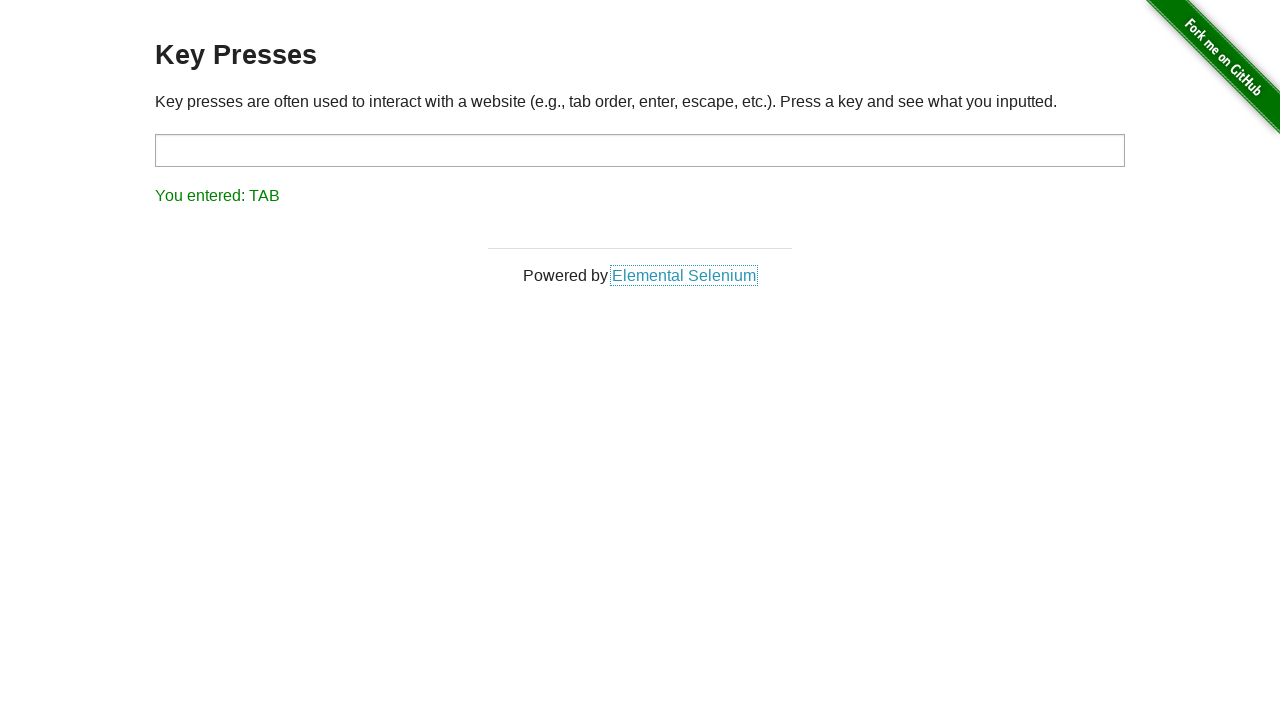

Verified result text shows 'You entered: TAB'
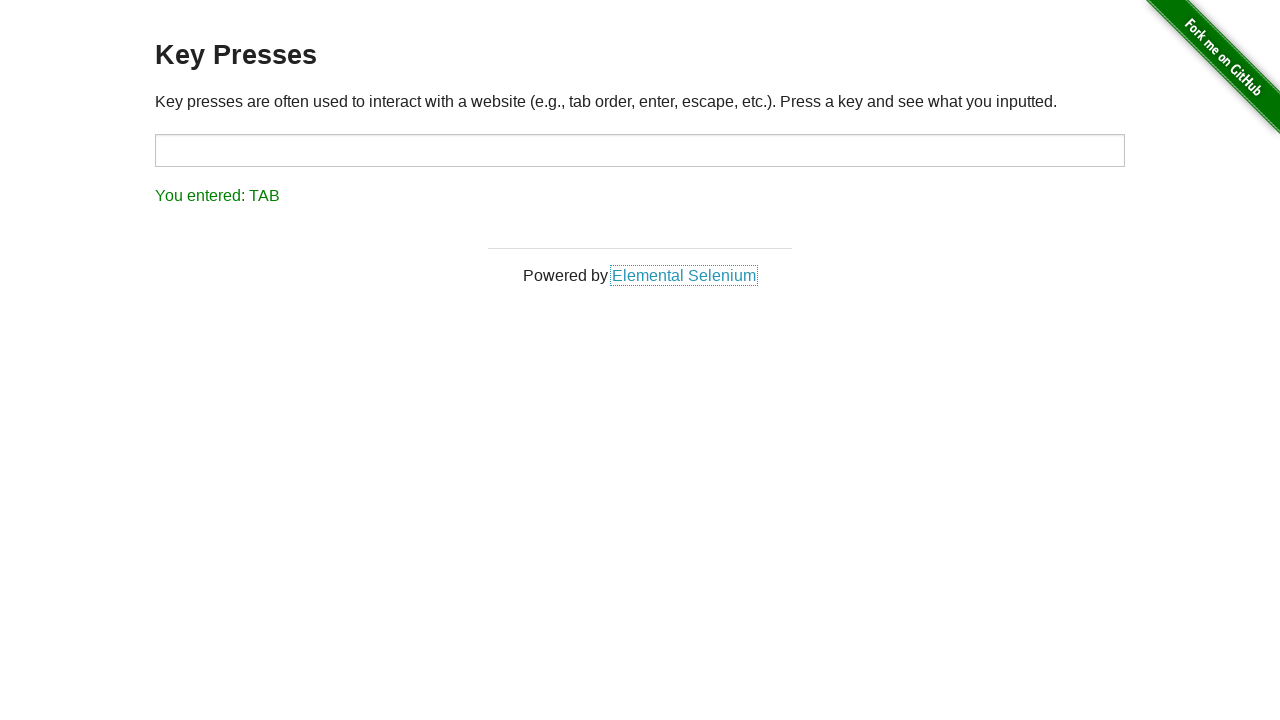

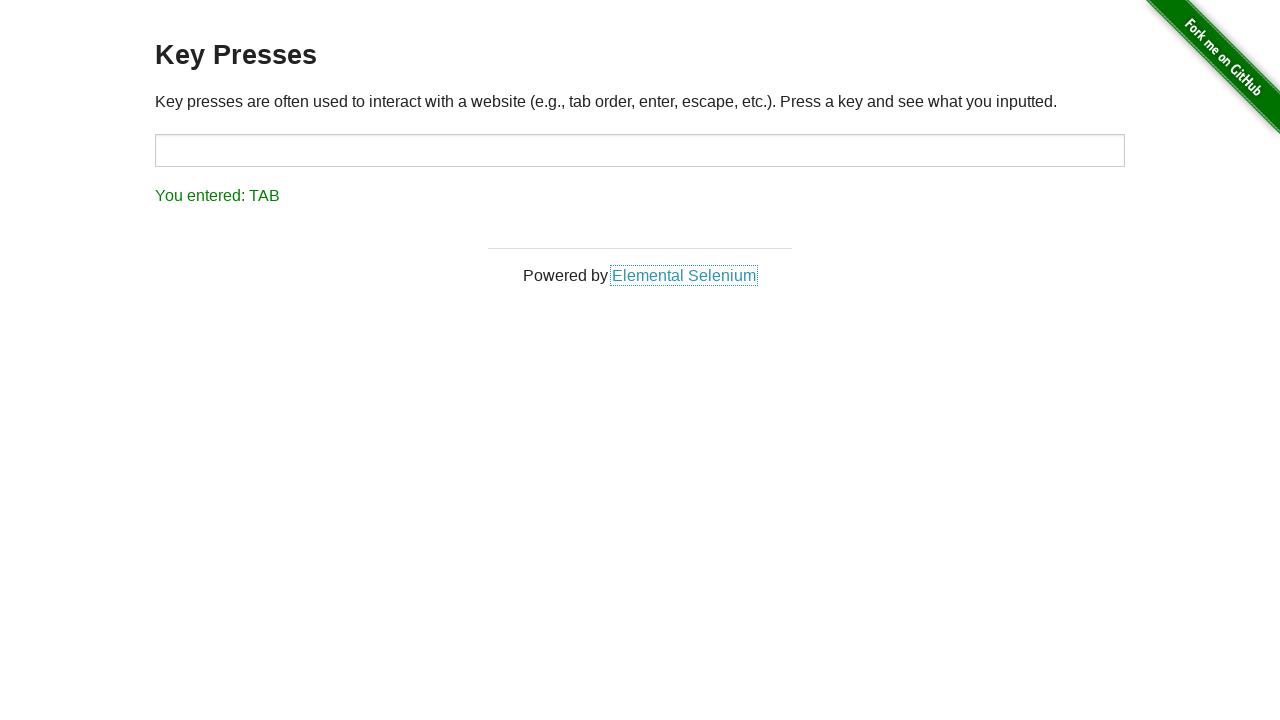